Navigates through multiple pages on a div performance testing site, loading pages with varying numbers of divs and heights to verify they load correctly.

Starting URL: https://ramity.github.io/how-many-divs/1000-1px

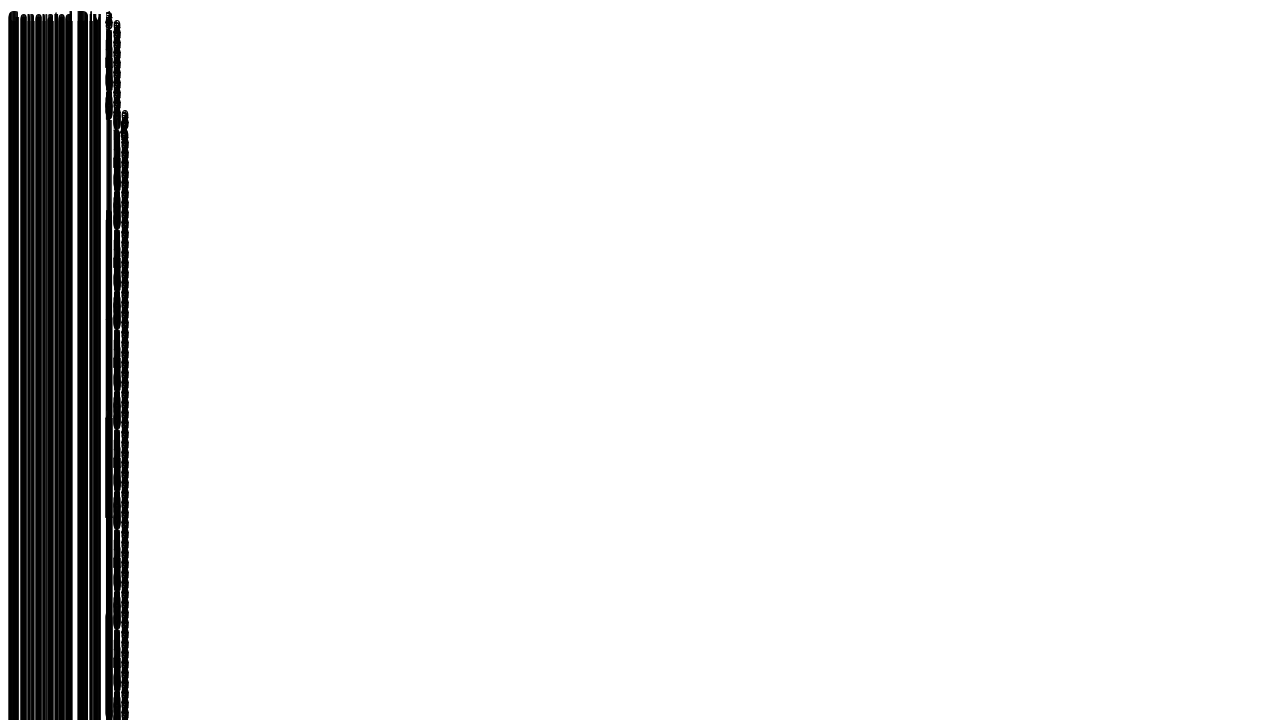

Navigated to page with 1000 divs at 1px height
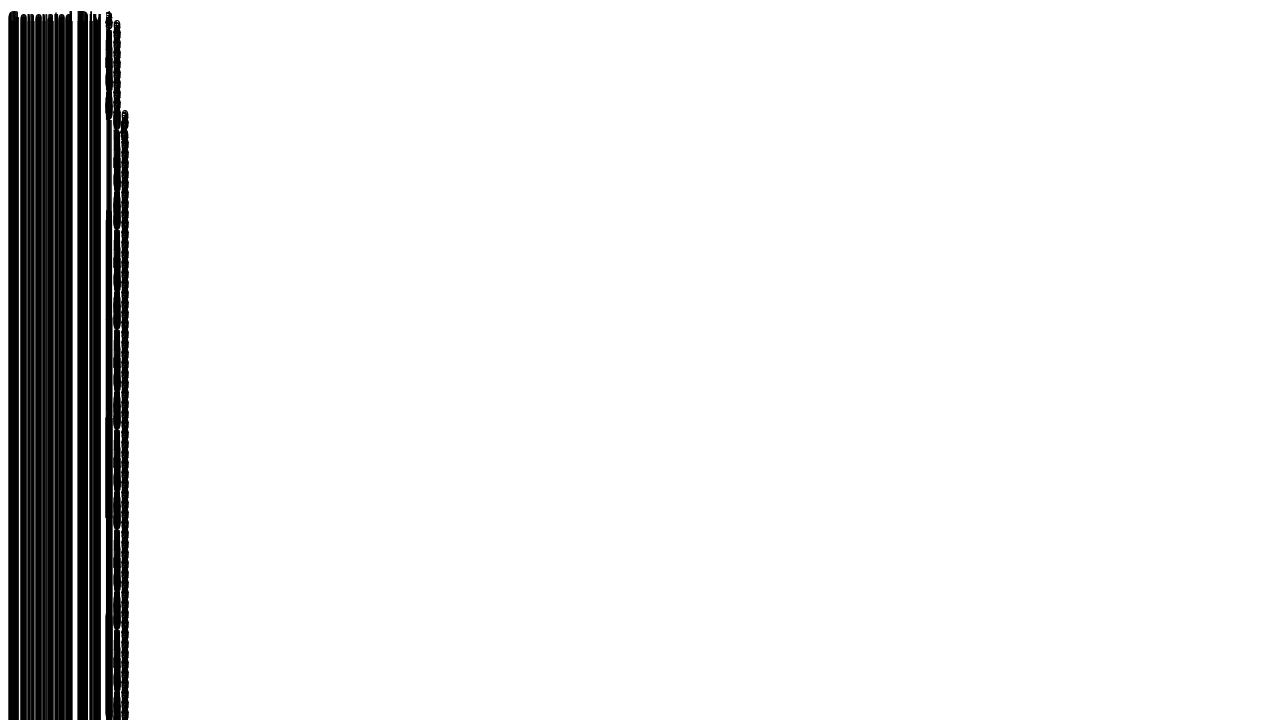

Page with 1000 divs at 1px height fully loaded (networkidle)
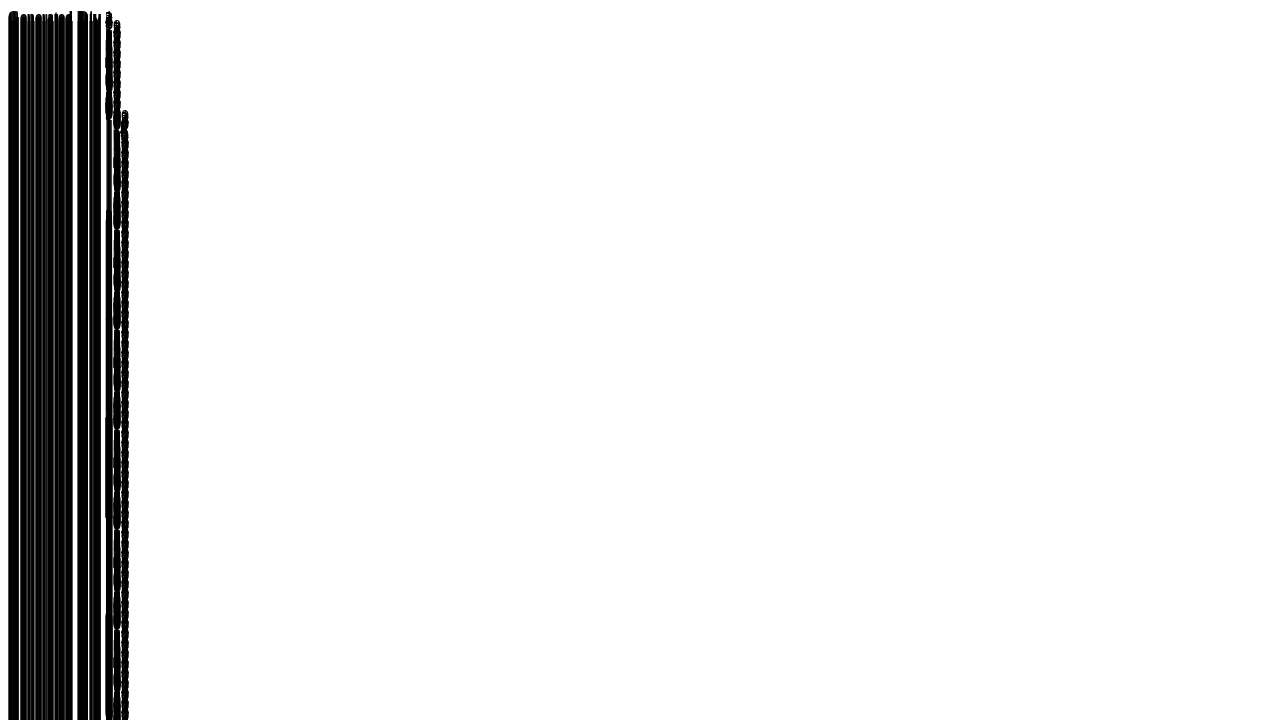

Navigated to page with 1000 divs at 15px height
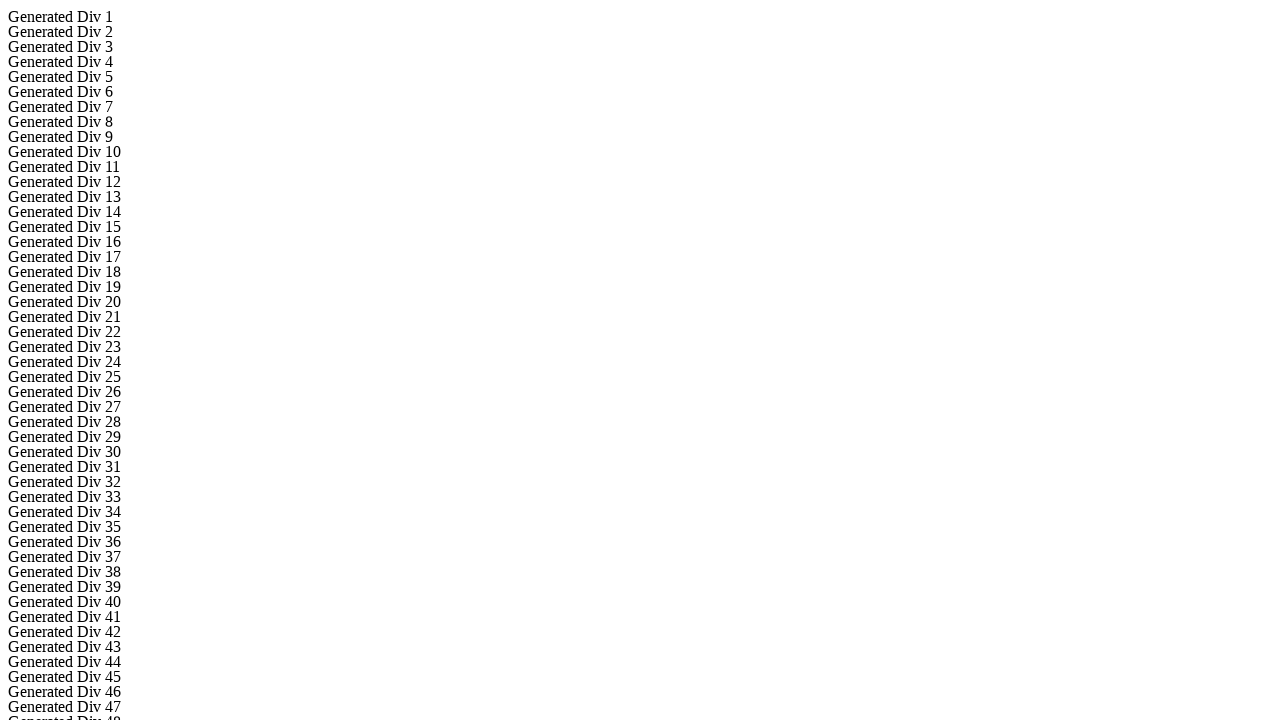

Page with 1000 divs at 15px height fully loaded (networkidle)
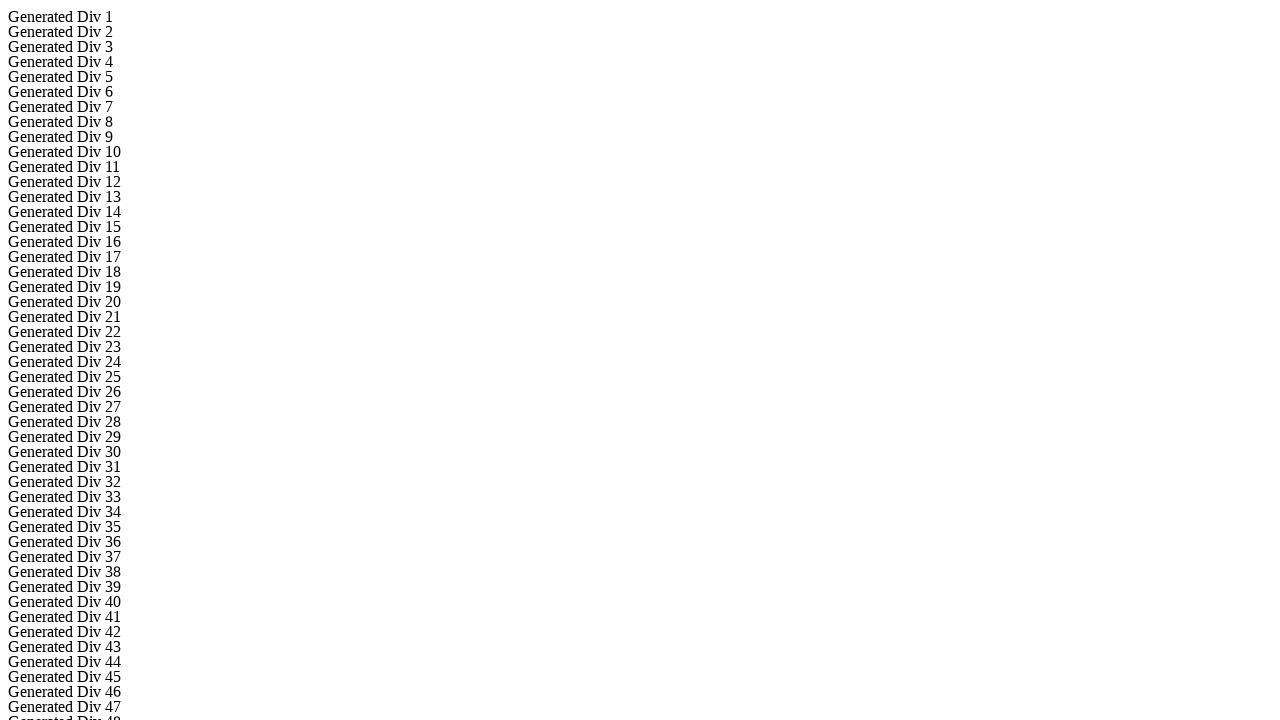

Navigated to page with 1000 divs at 35px height
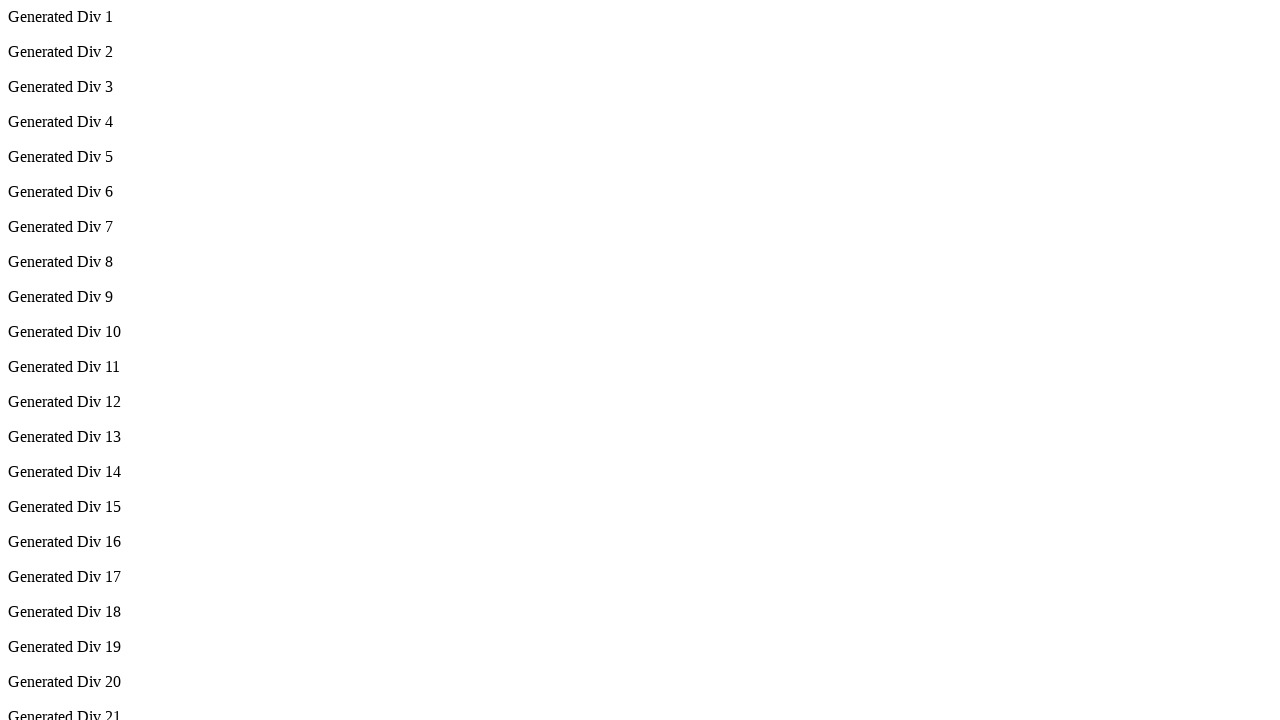

Page with 1000 divs at 35px height fully loaded (networkidle)
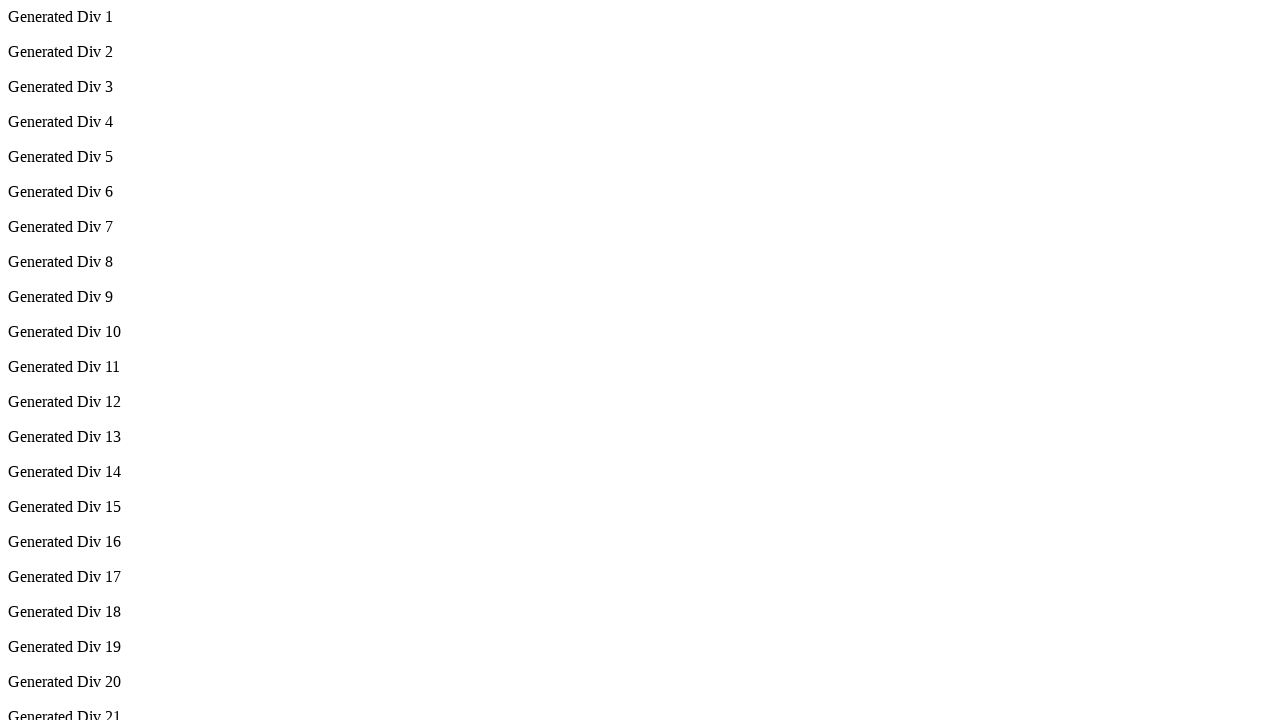

Navigated to page with 5000 divs at 1px height
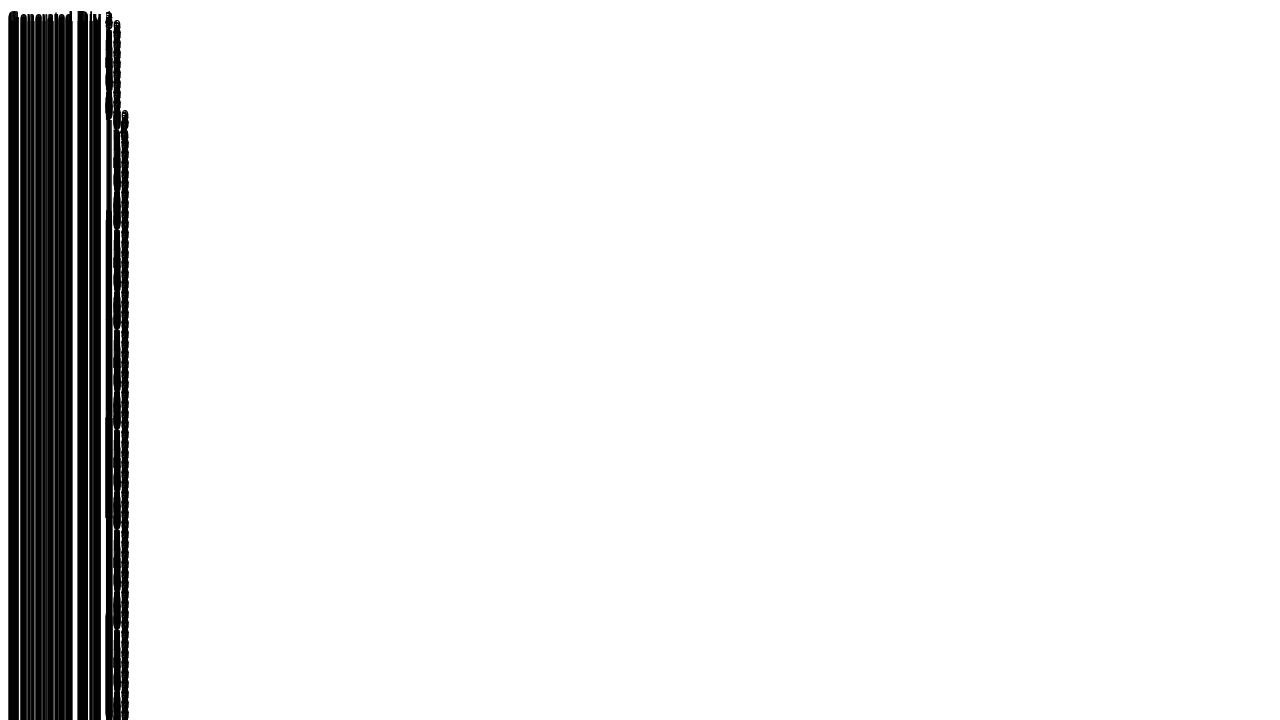

Page with 5000 divs at 1px height fully loaded (networkidle)
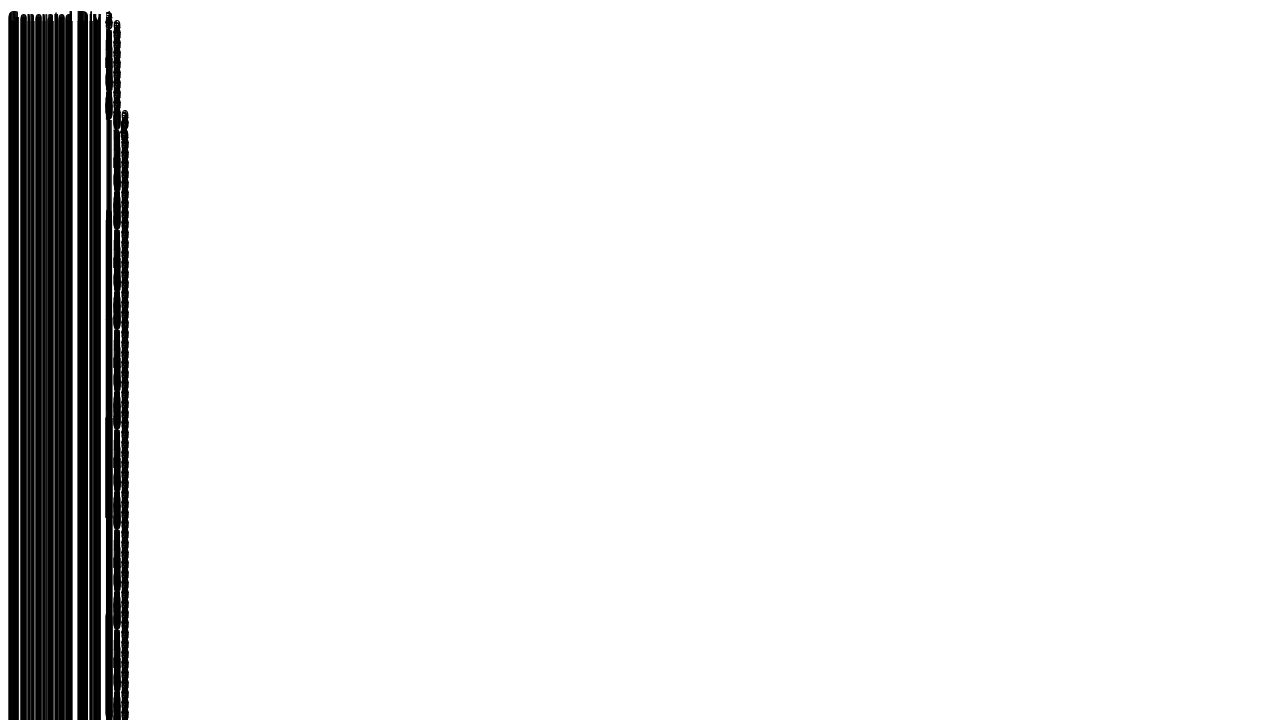

Navigated to page with 5000 divs at 15px height
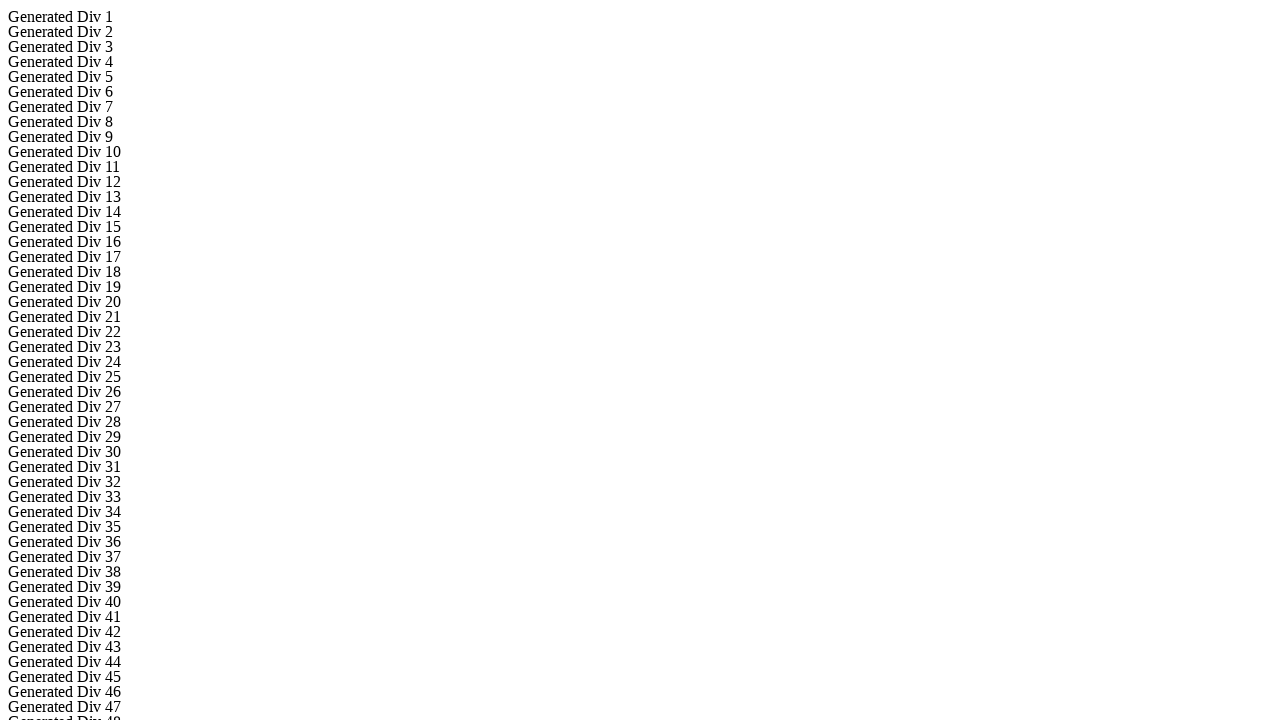

Page with 5000 divs at 15px height fully loaded (networkidle)
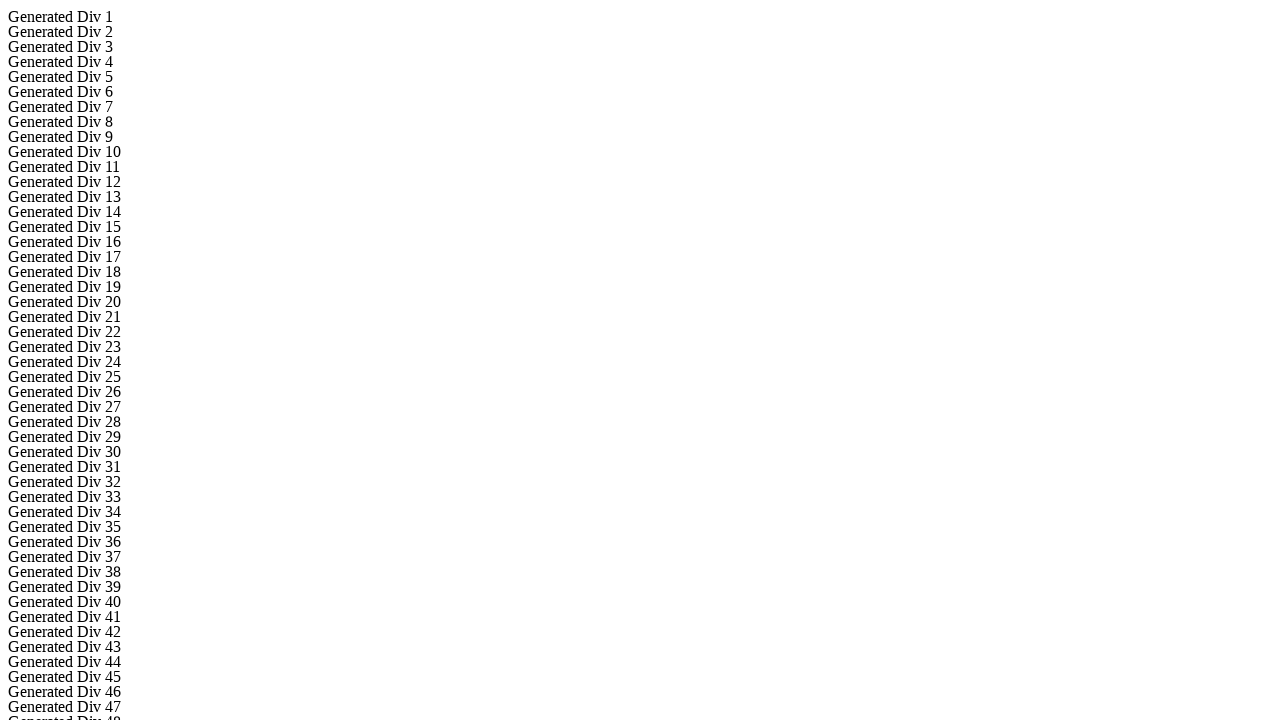

Navigated to page with 5000 divs at 35px height
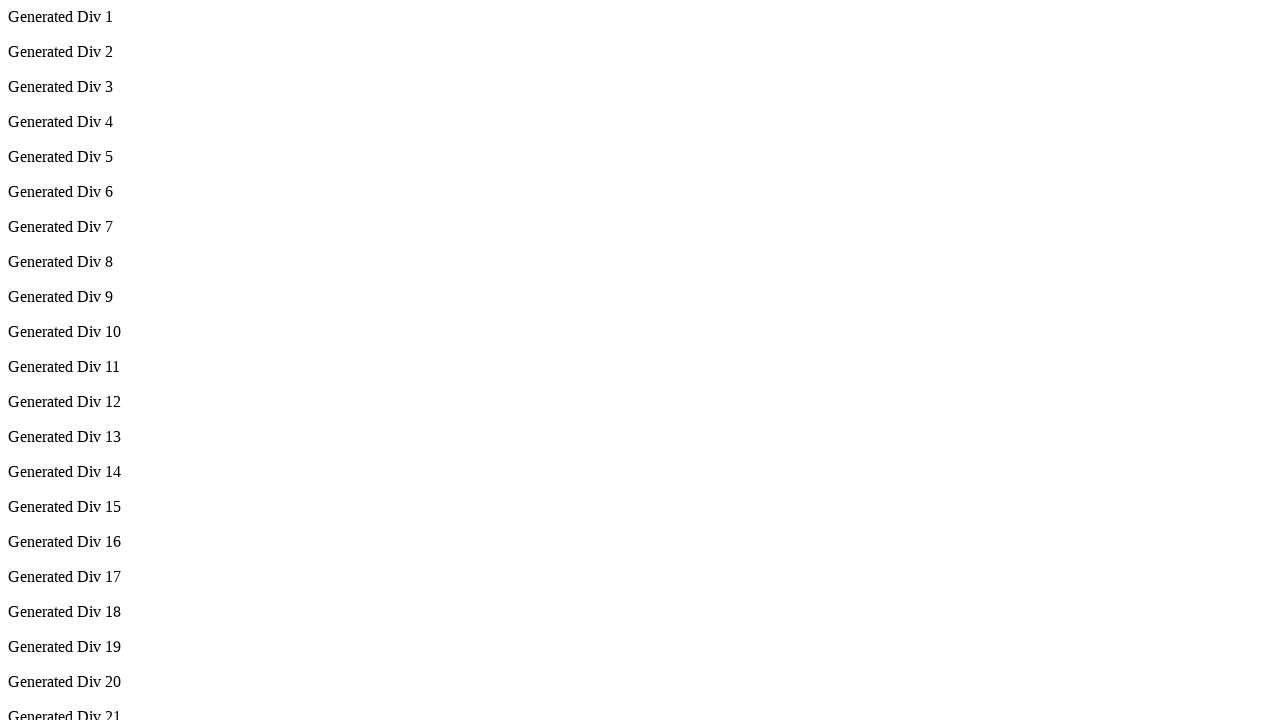

Page with 5000 divs at 35px height fully loaded (networkidle)
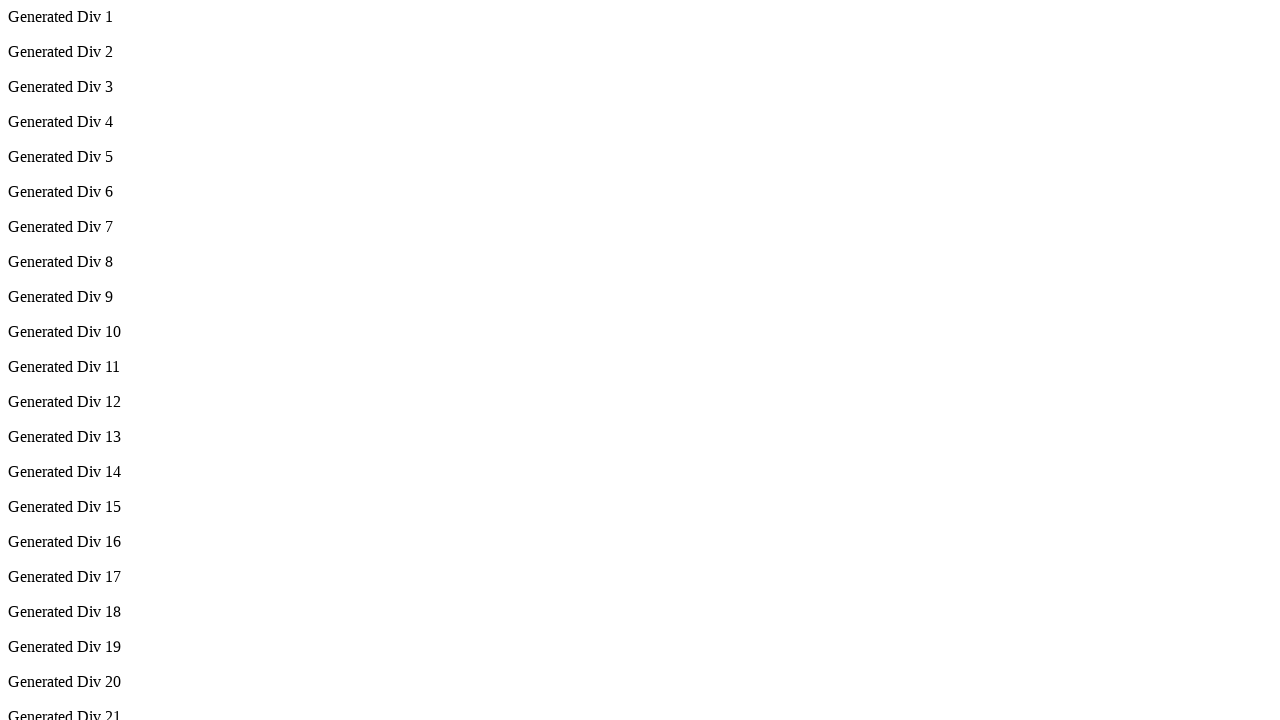

Navigated to page with 10000 divs at 1px height
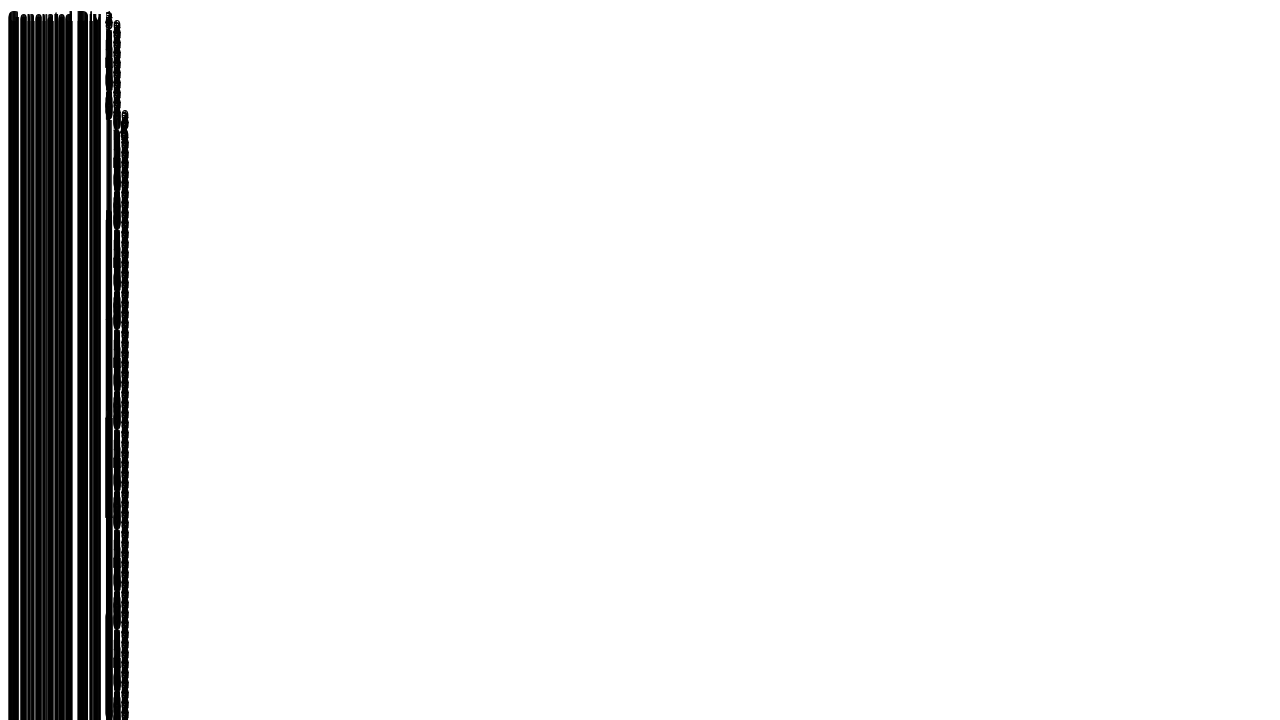

Page with 10000 divs at 1px height fully loaded (networkidle)
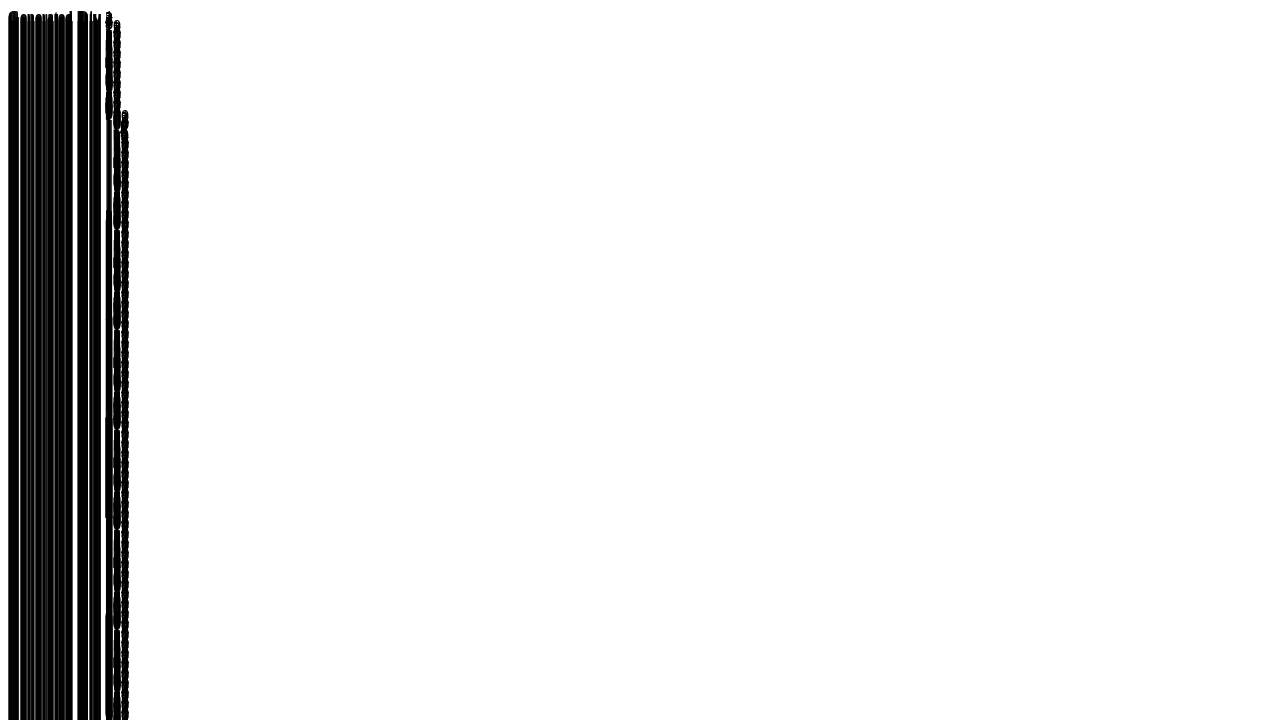

Navigated to page with 10000 divs at 15px height
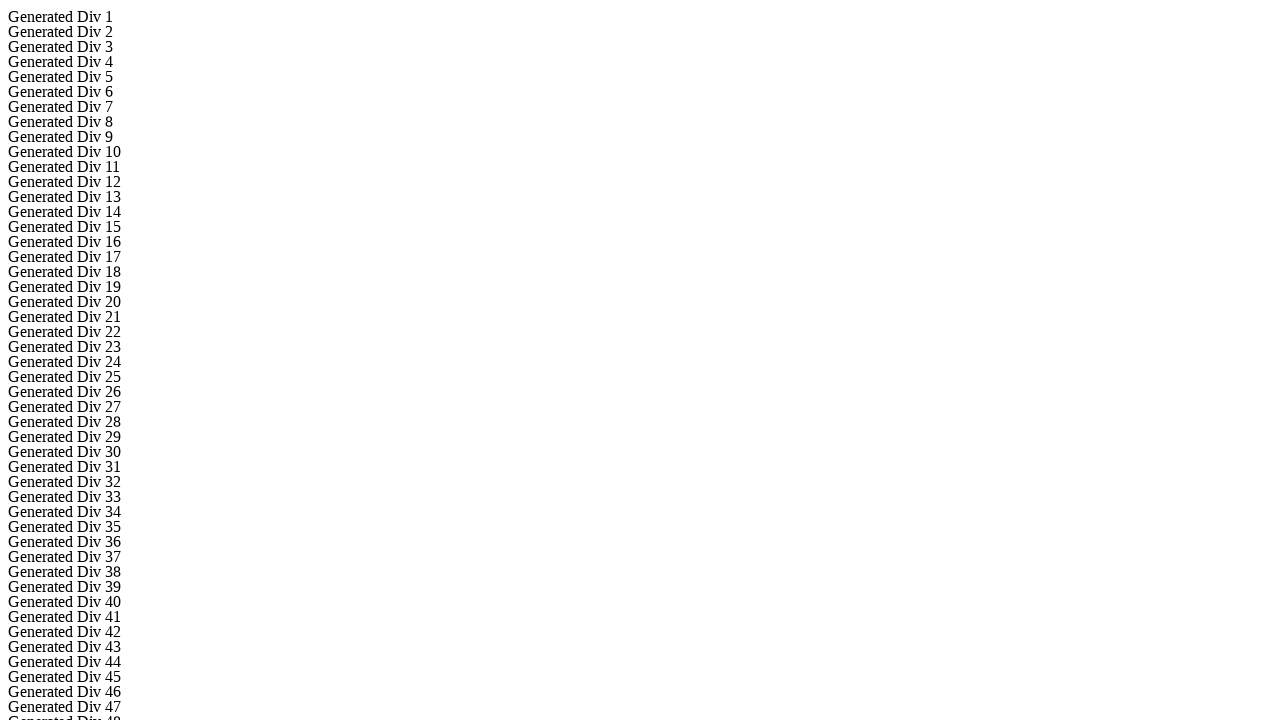

Page with 10000 divs at 15px height fully loaded (networkidle)
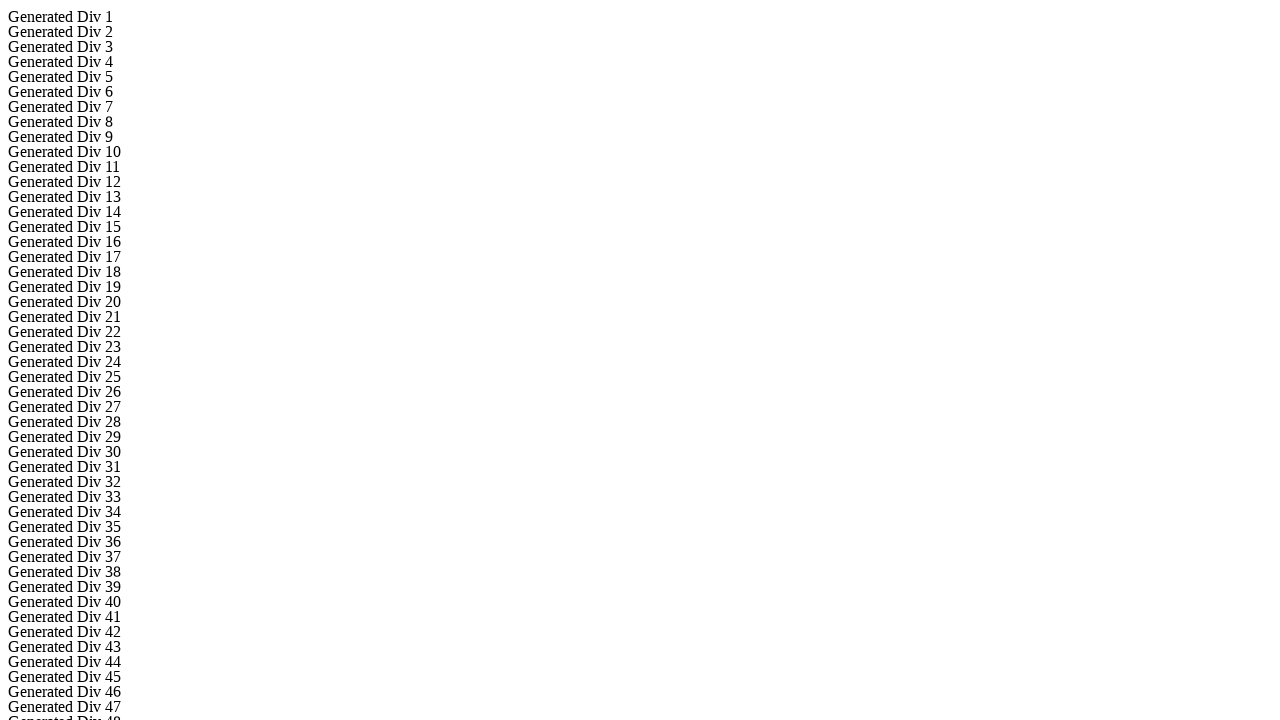

Navigated to page with 10000 divs at 35px height
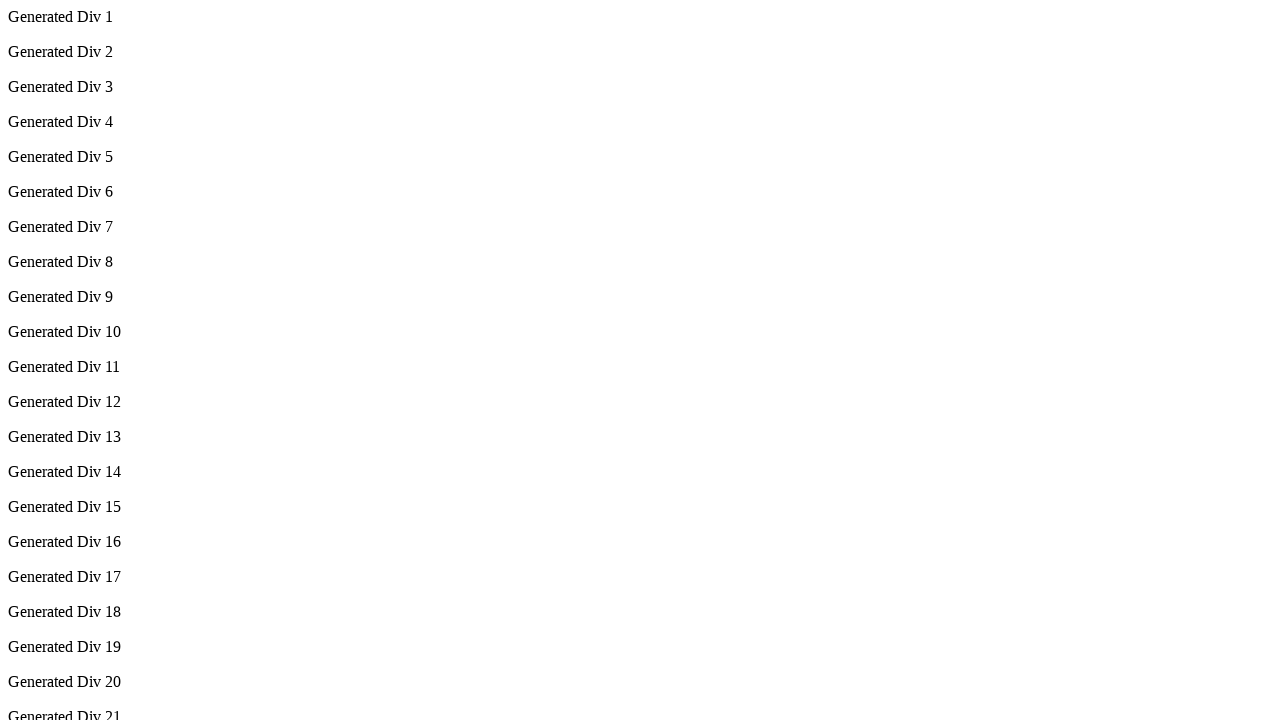

Page with 10000 divs at 35px height fully loaded (networkidle)
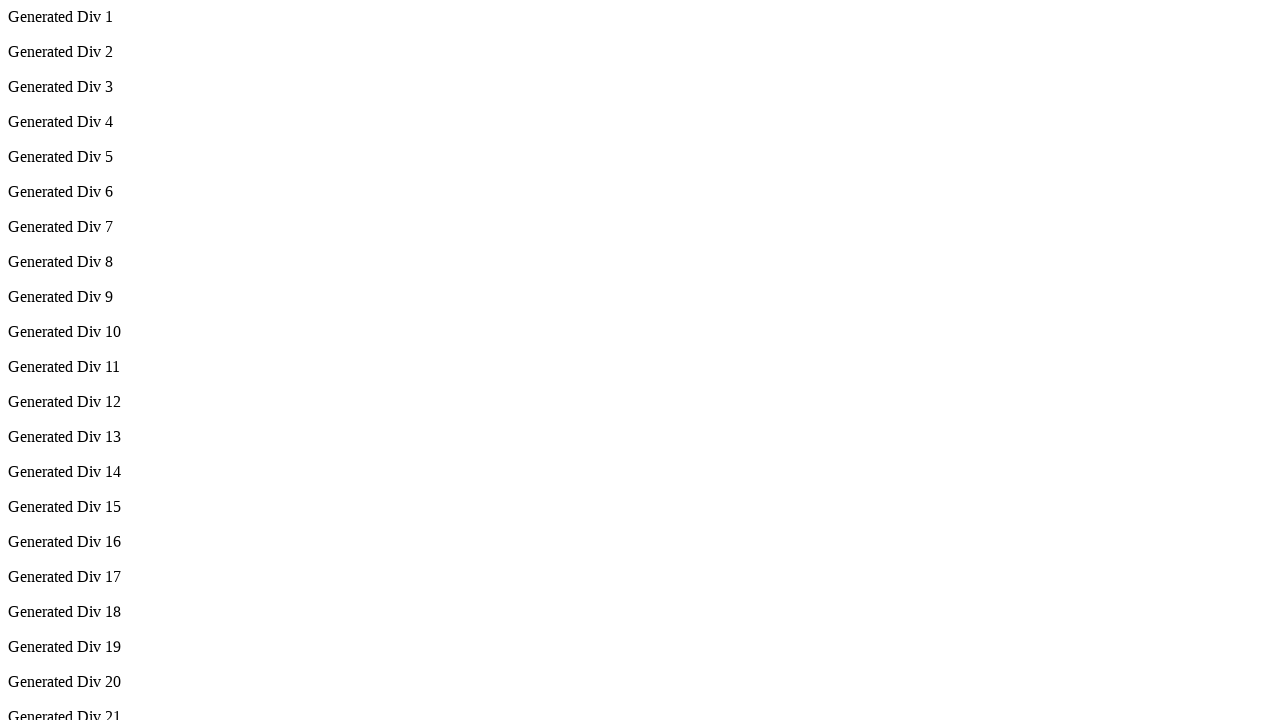

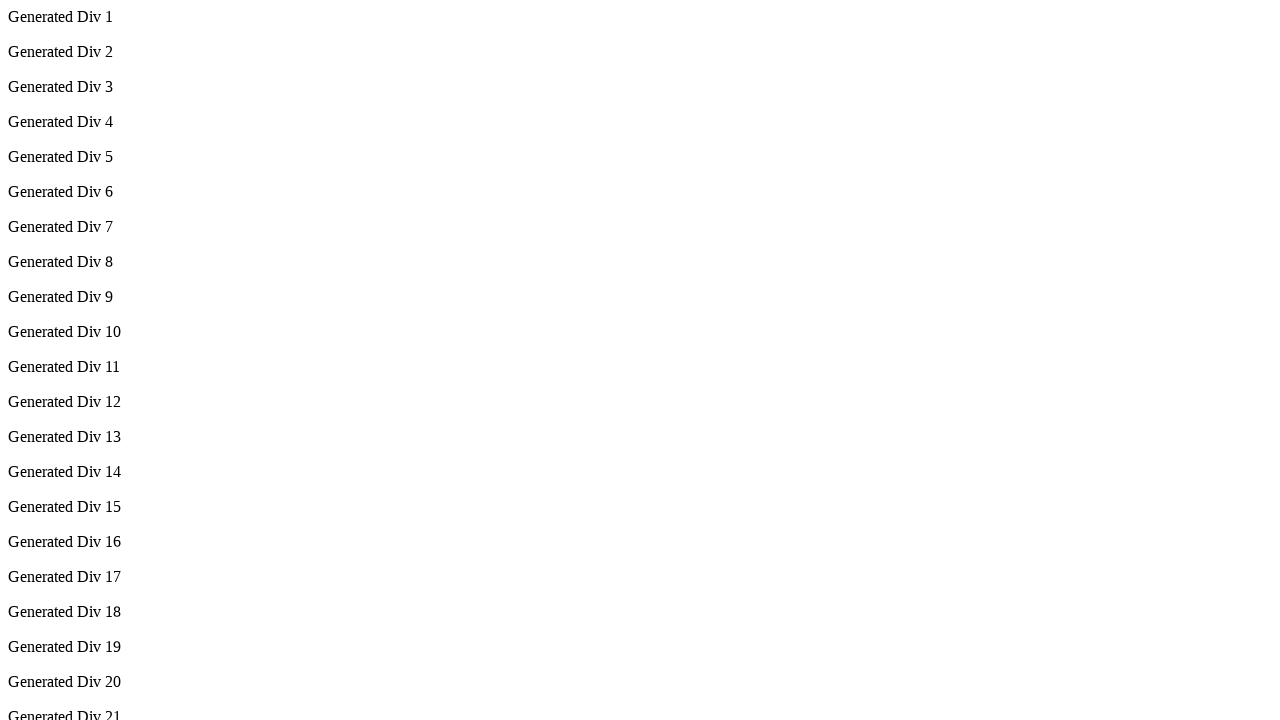